Demonstrates drag-and-drop action by dragging an element from source box A to target box B on a drag-and-drop test page

Starting URL: https://crossbrowsertesting.github.io/drag-and-drop

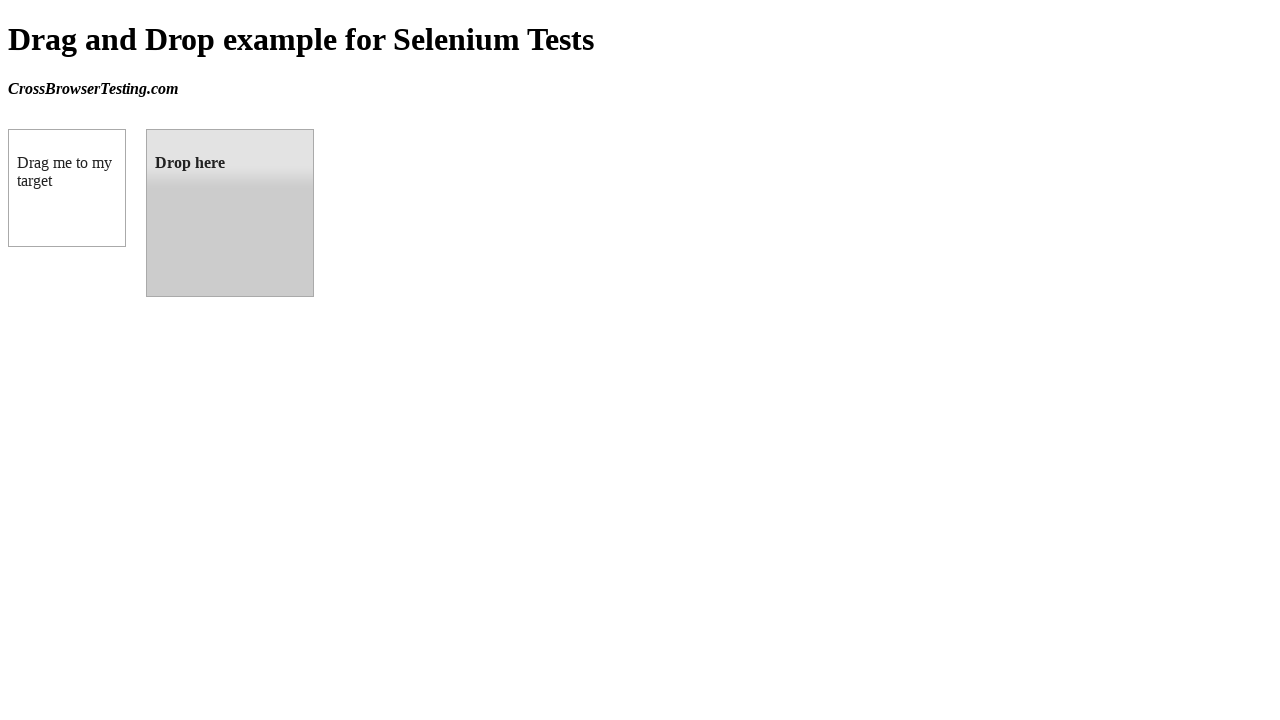

Navigated to drag-and-drop test page
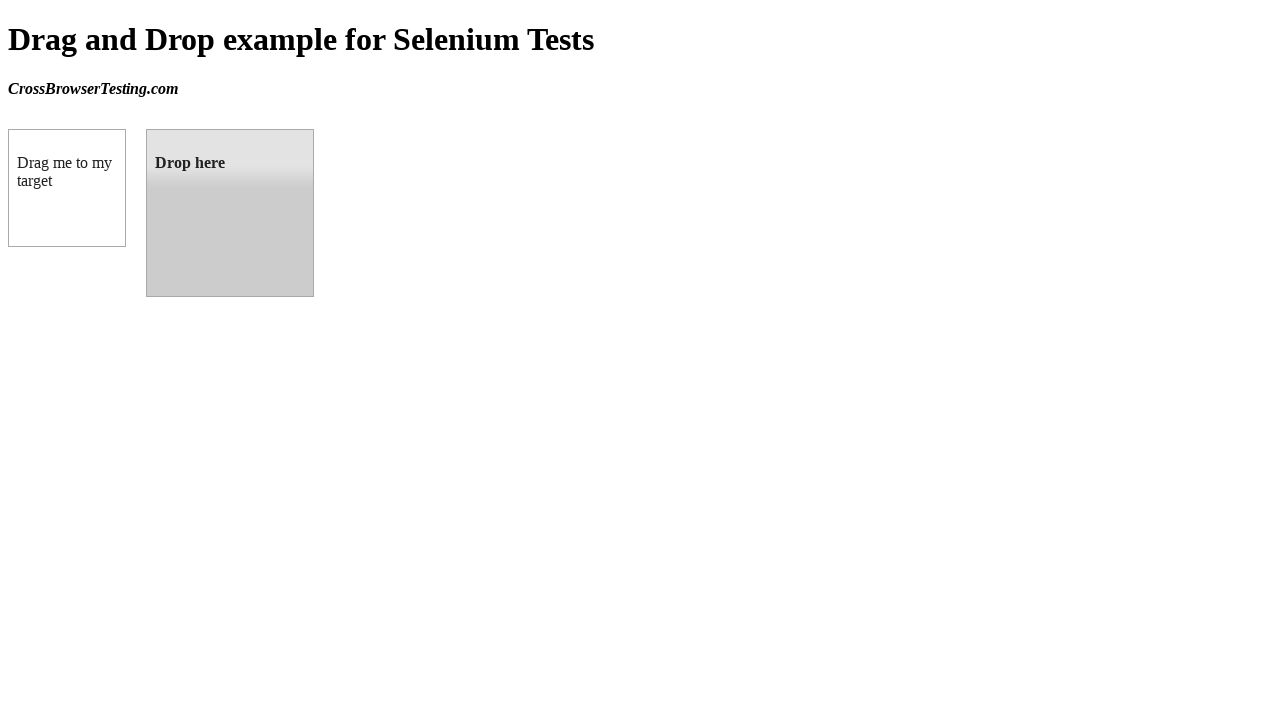

Located source element (box A) with ID 'draggable'
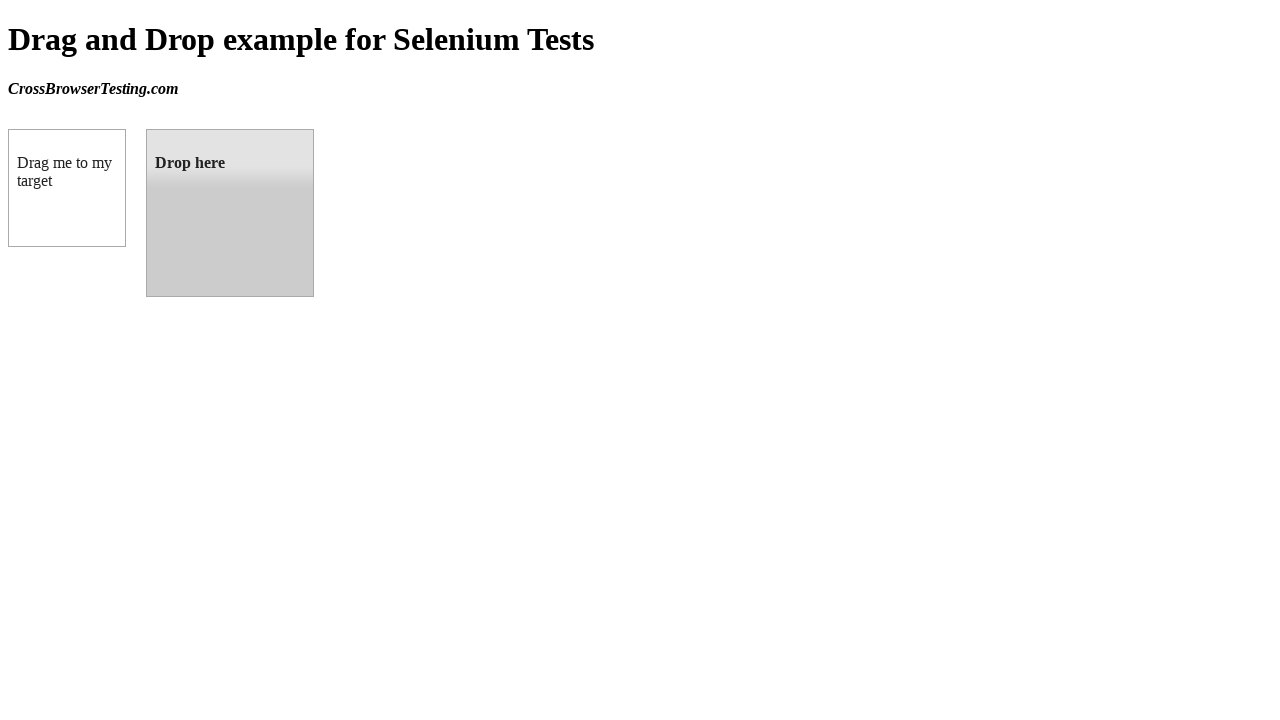

Located target element (box B) with ID 'droppable'
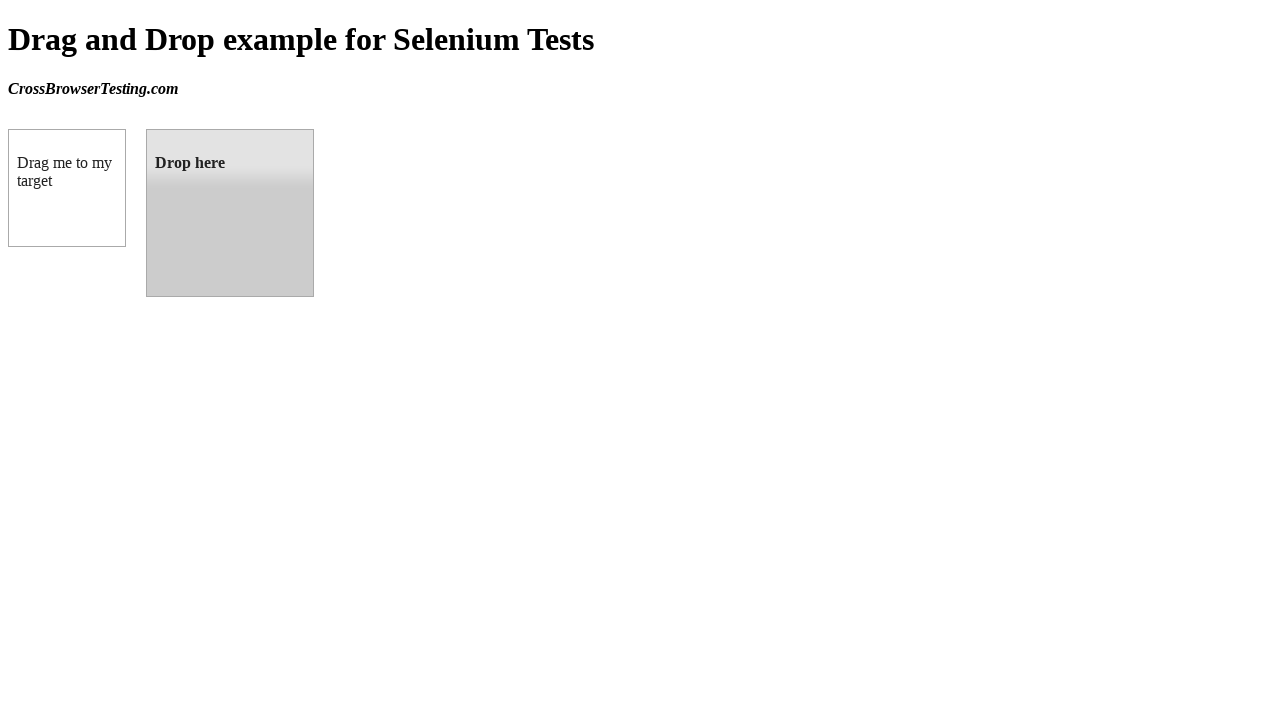

Dragged element from box A to box B at (230, 213)
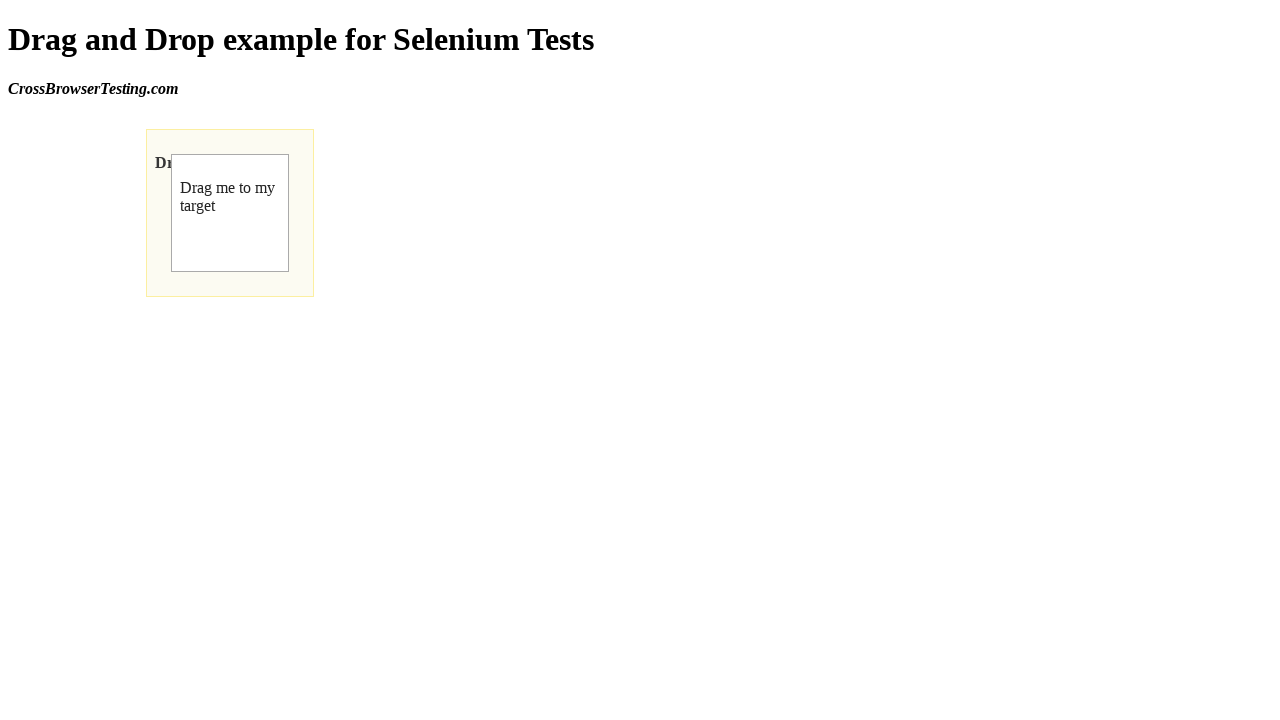

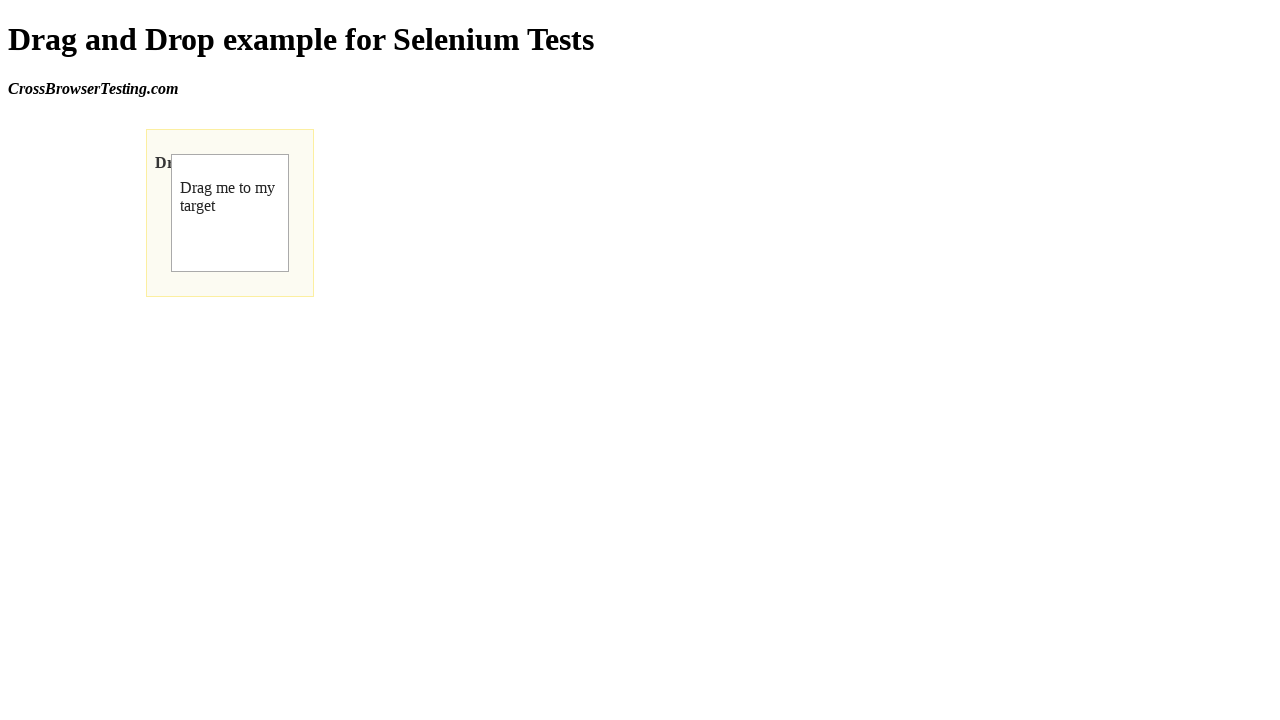